Tests an e-commerce vegetable shopping site by searching for products containing "ca" and adding specific vegetables (Cashews, Carrot, Cauliflower) to the cart

Starting URL: https://rahulshettyacademy.com/seleniumPractise/#/

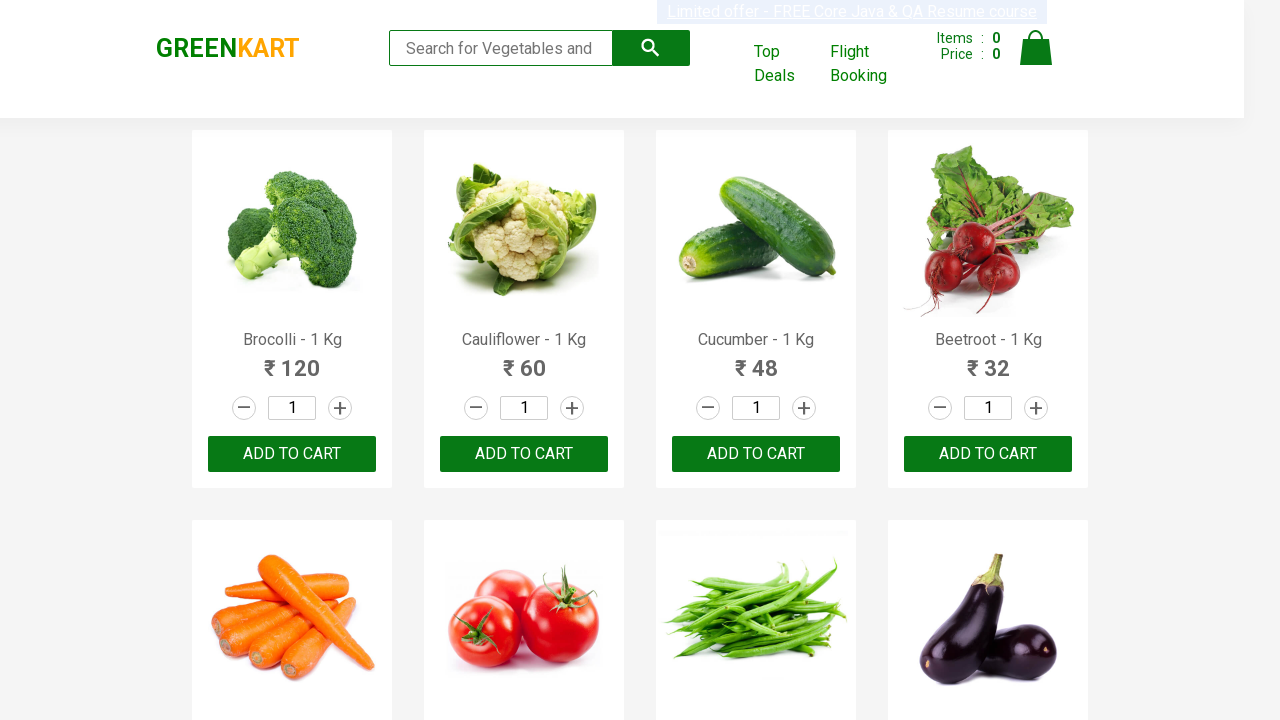

Waited for initial product list to load
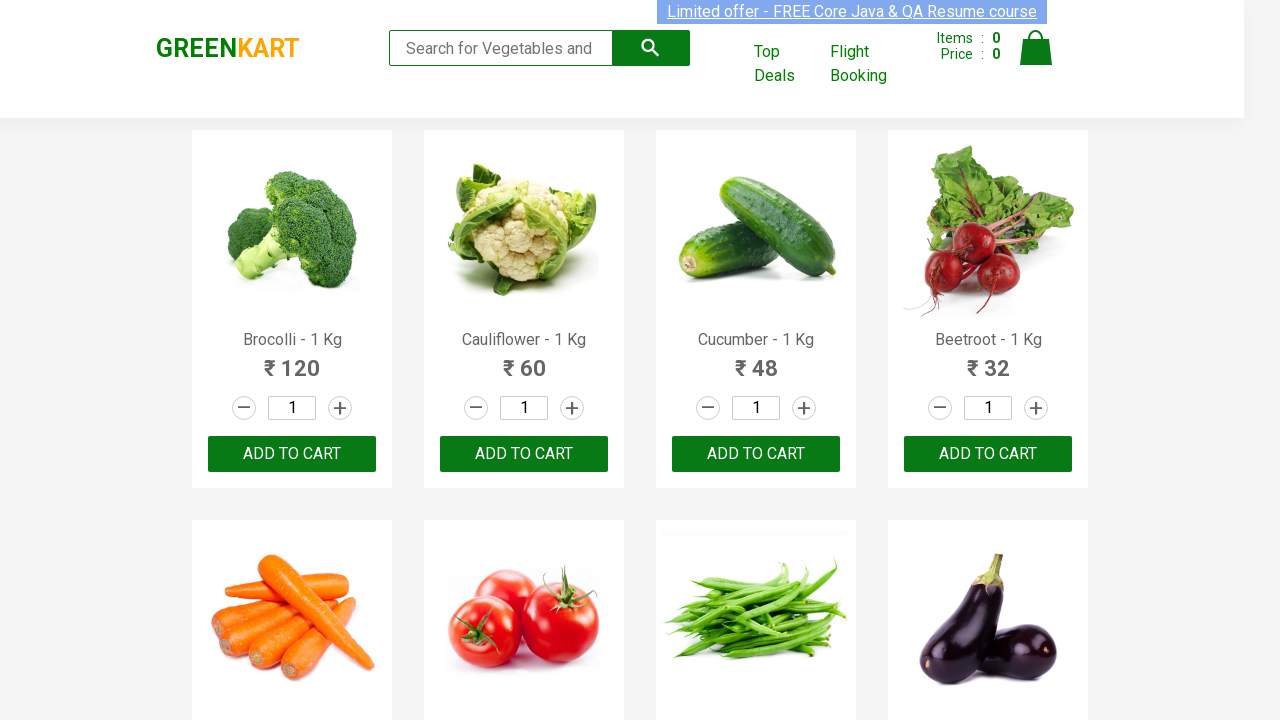

Retrieved all 30 initial products
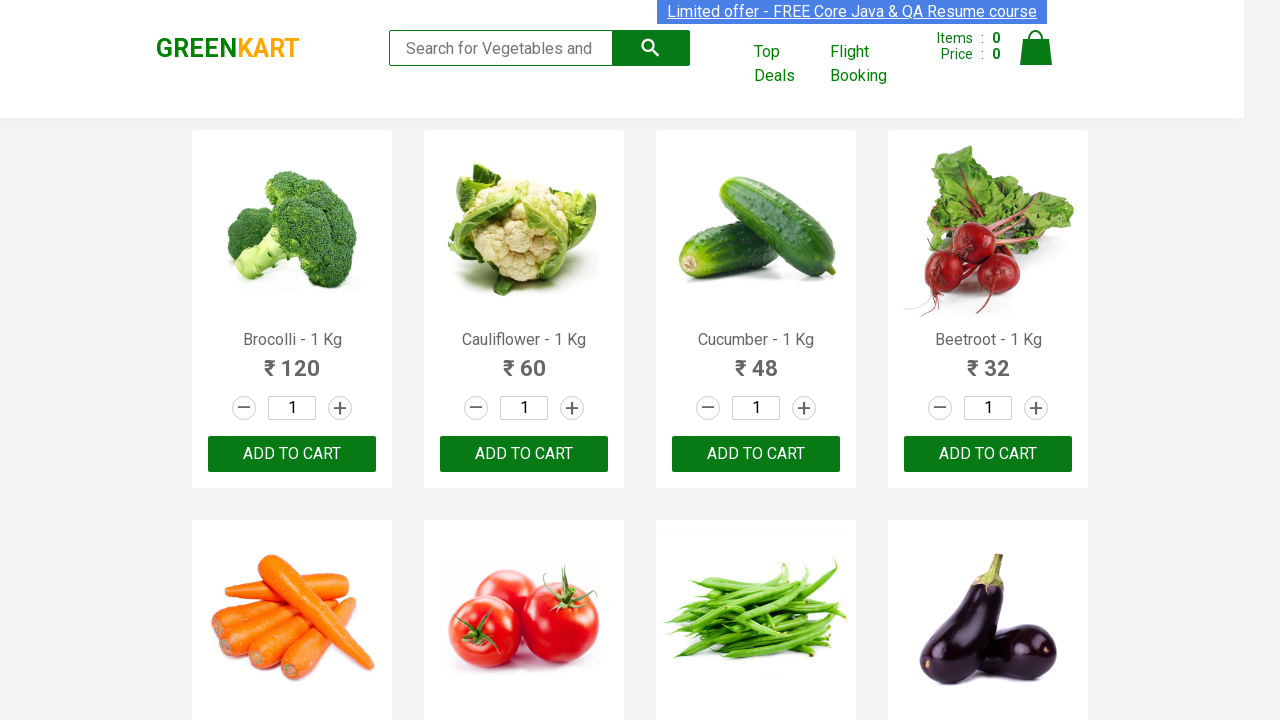

Verified that 30 initial products are displayed
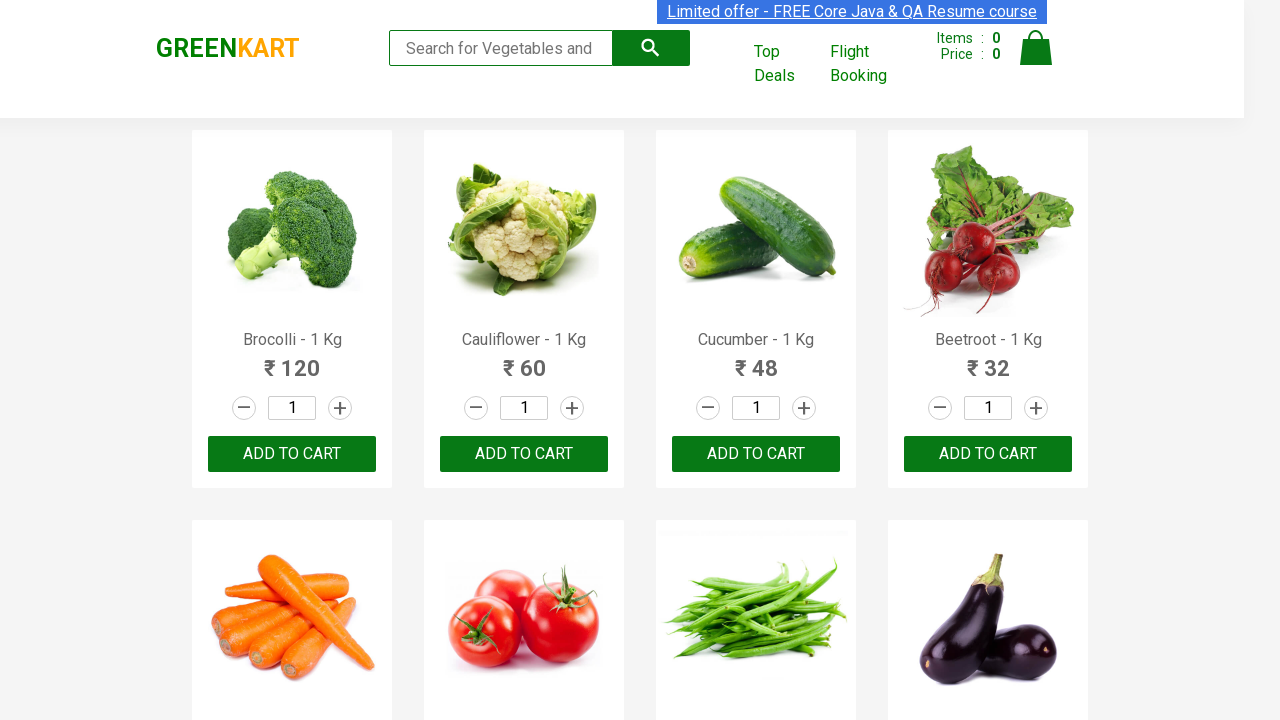

Filled search field with 'ca' to filter vegetables on input.search-keyword
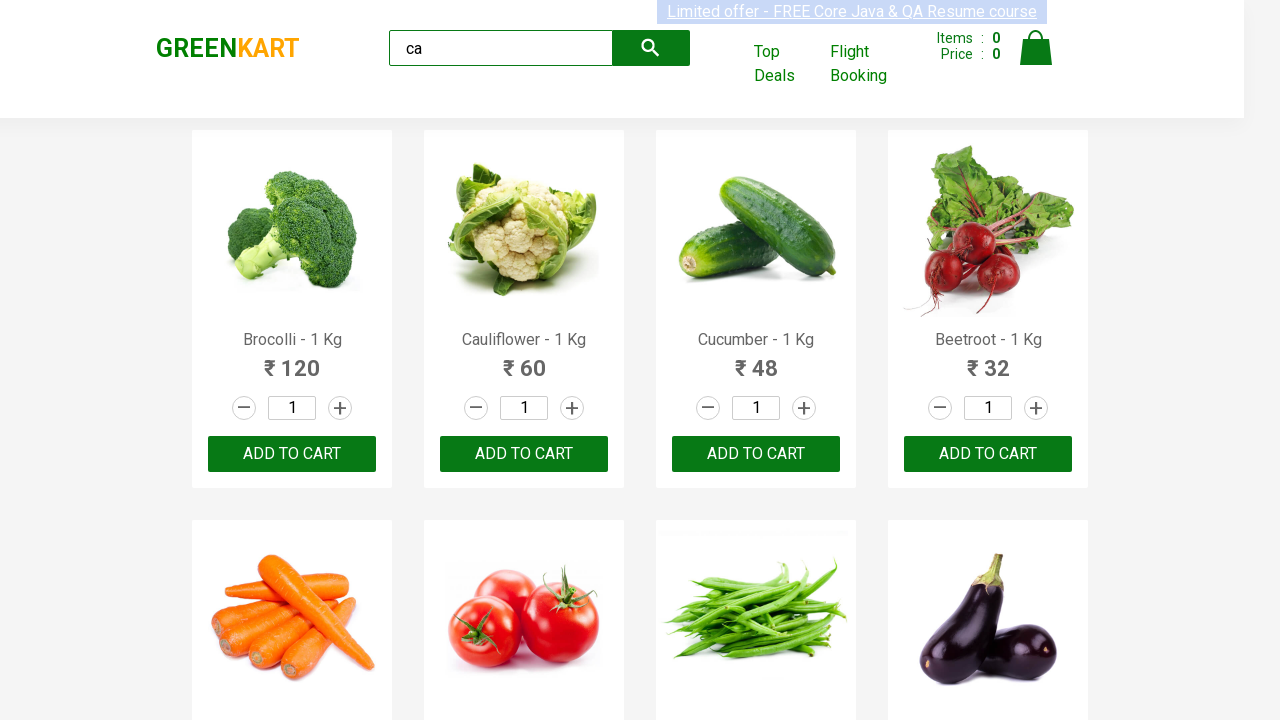

Clicked search button to apply filter at (651, 48) on form>.search-button
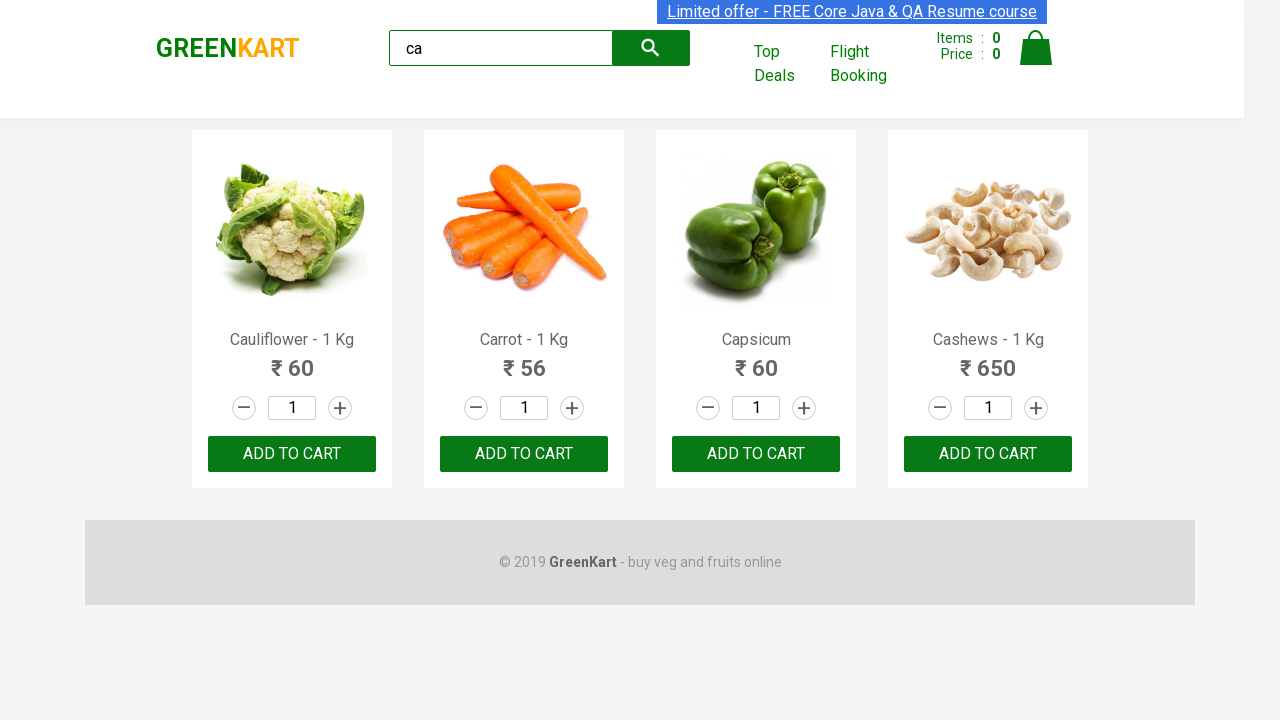

Waited 3 seconds for search results to process
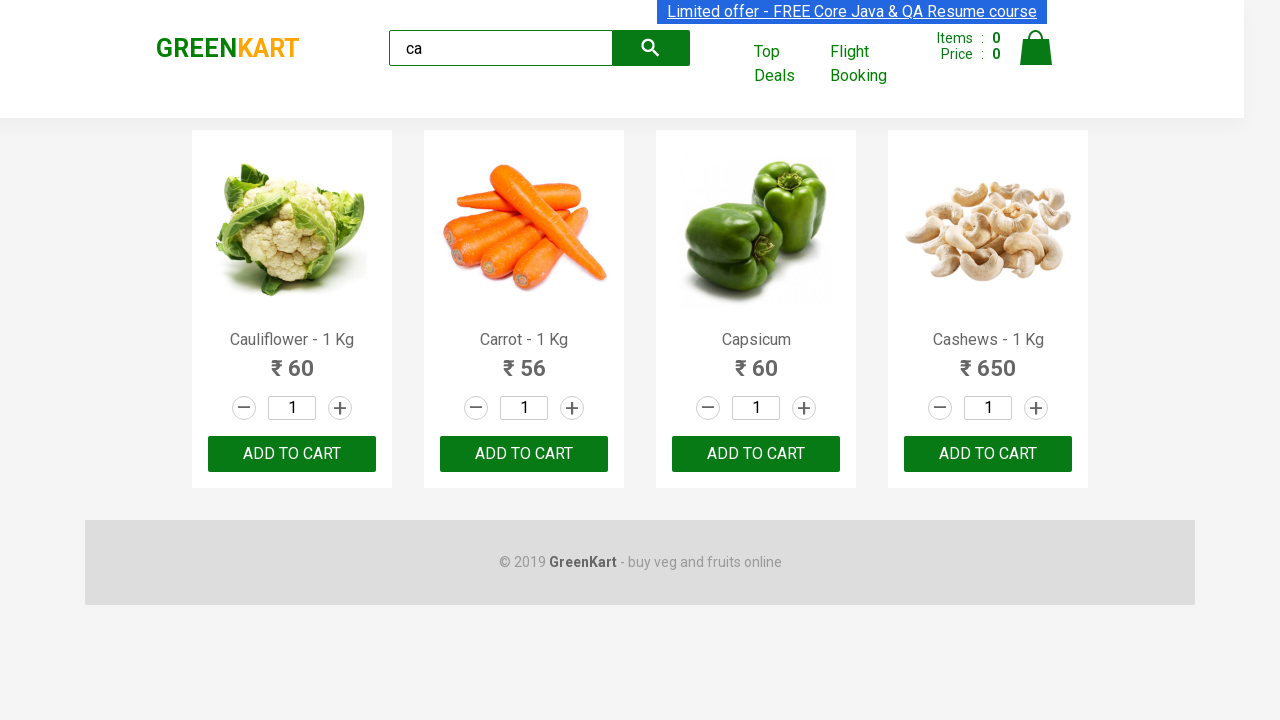

Waited for filtered product list to load
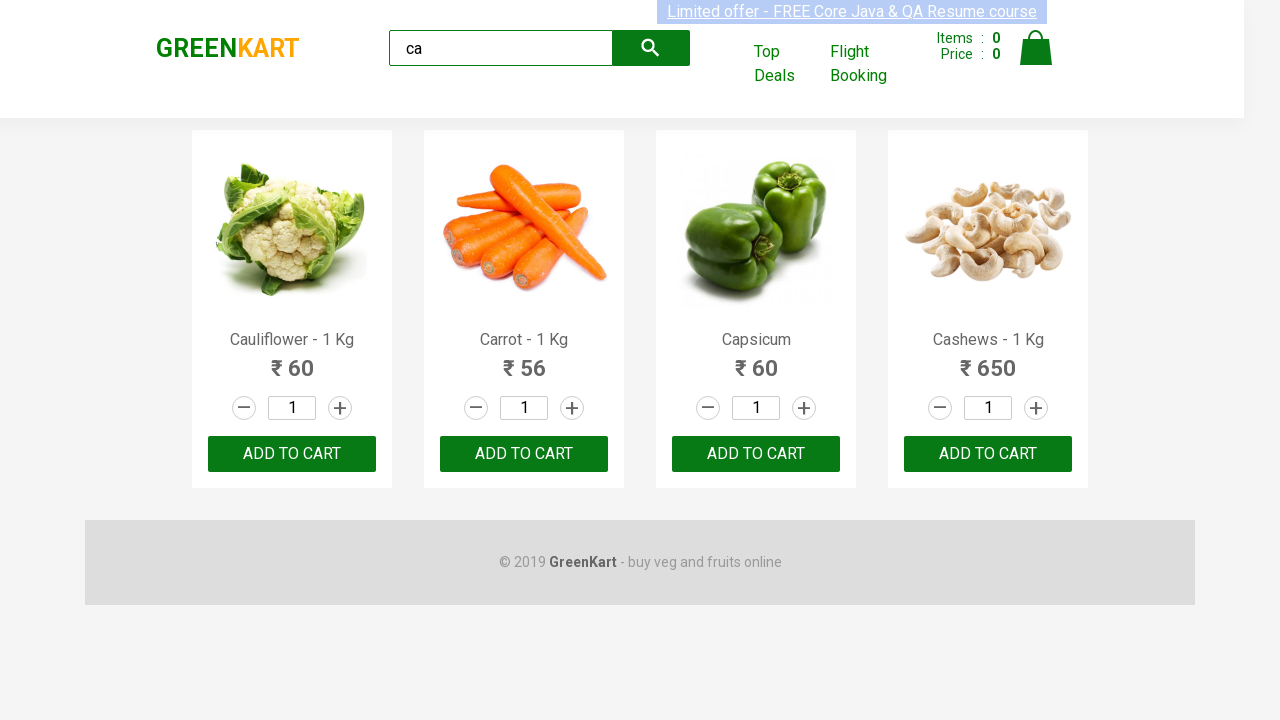

Retrieved 4 filtered products matching 'ca'
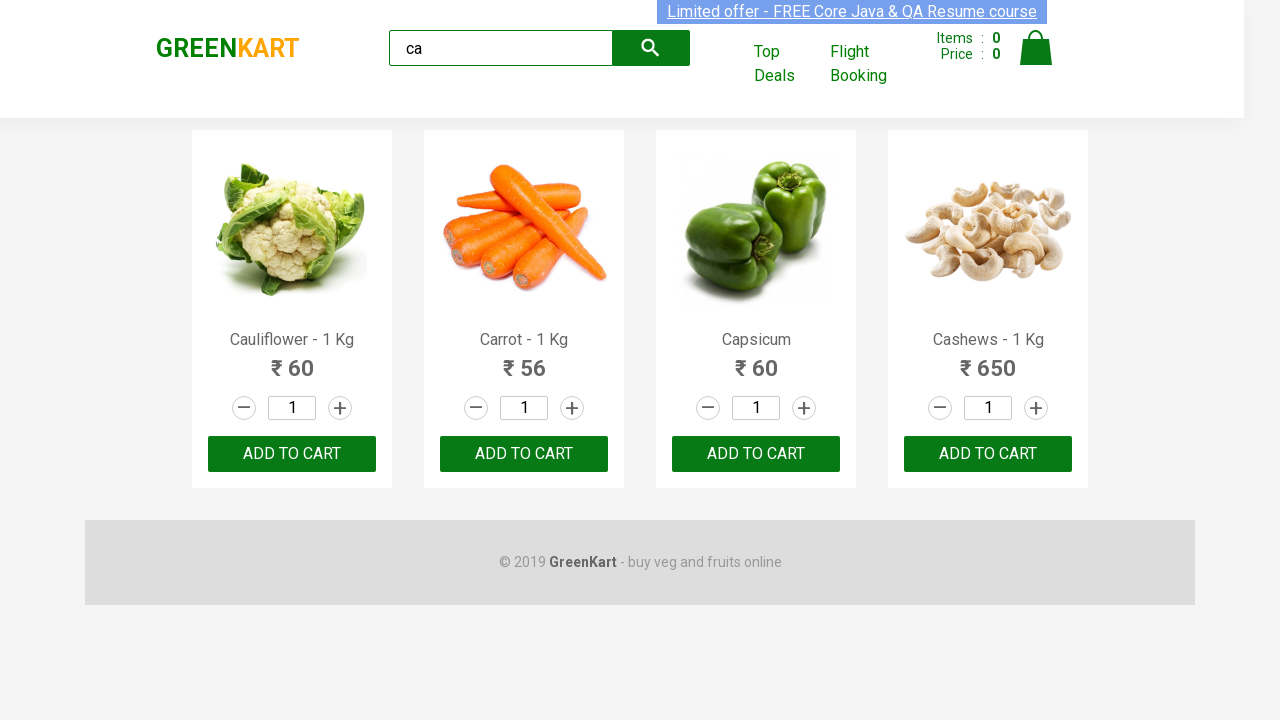

Verified that exactly 4 products match the 'ca' search filter
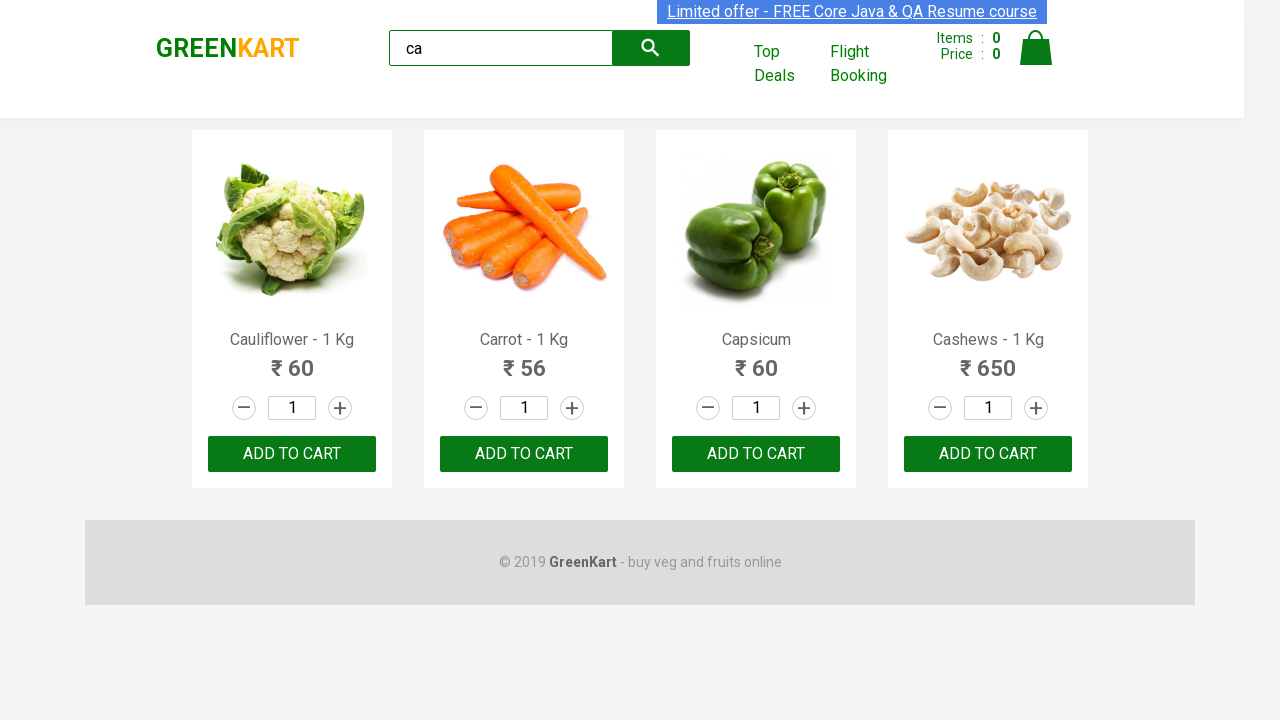

Retrieved filtered products for adding to cart
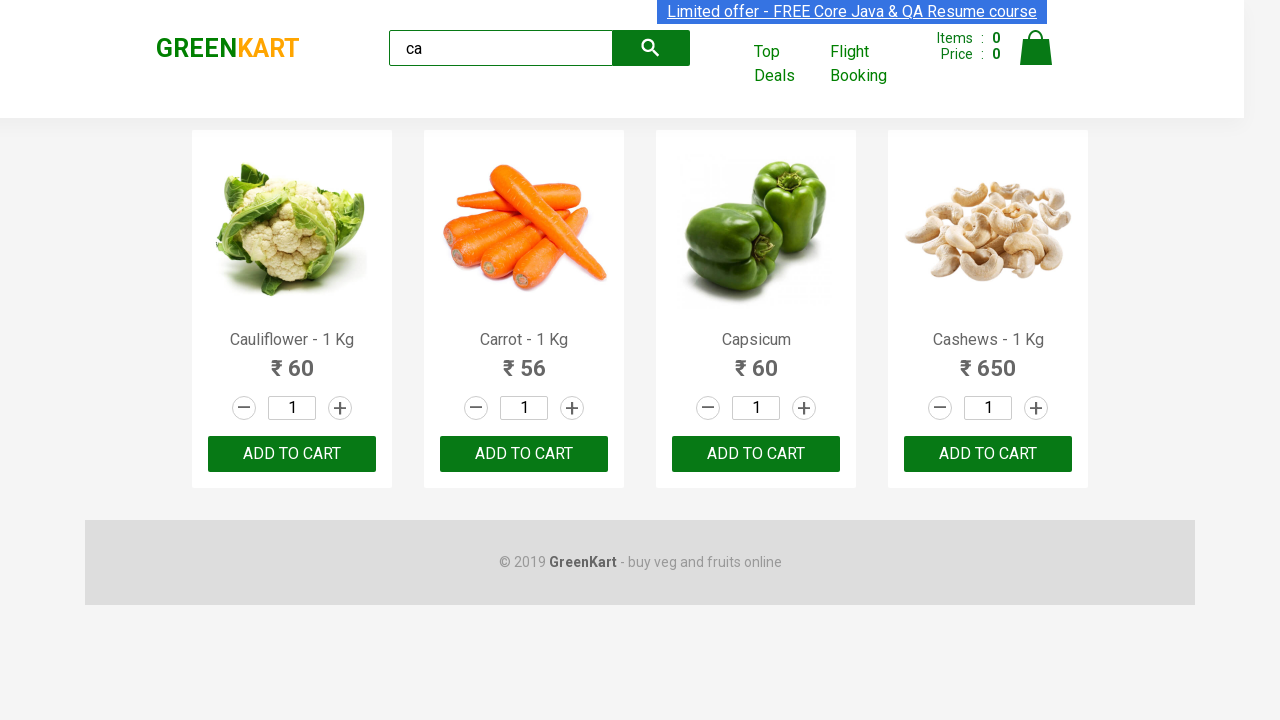

Read product name: Cauliflower - 1 Kg
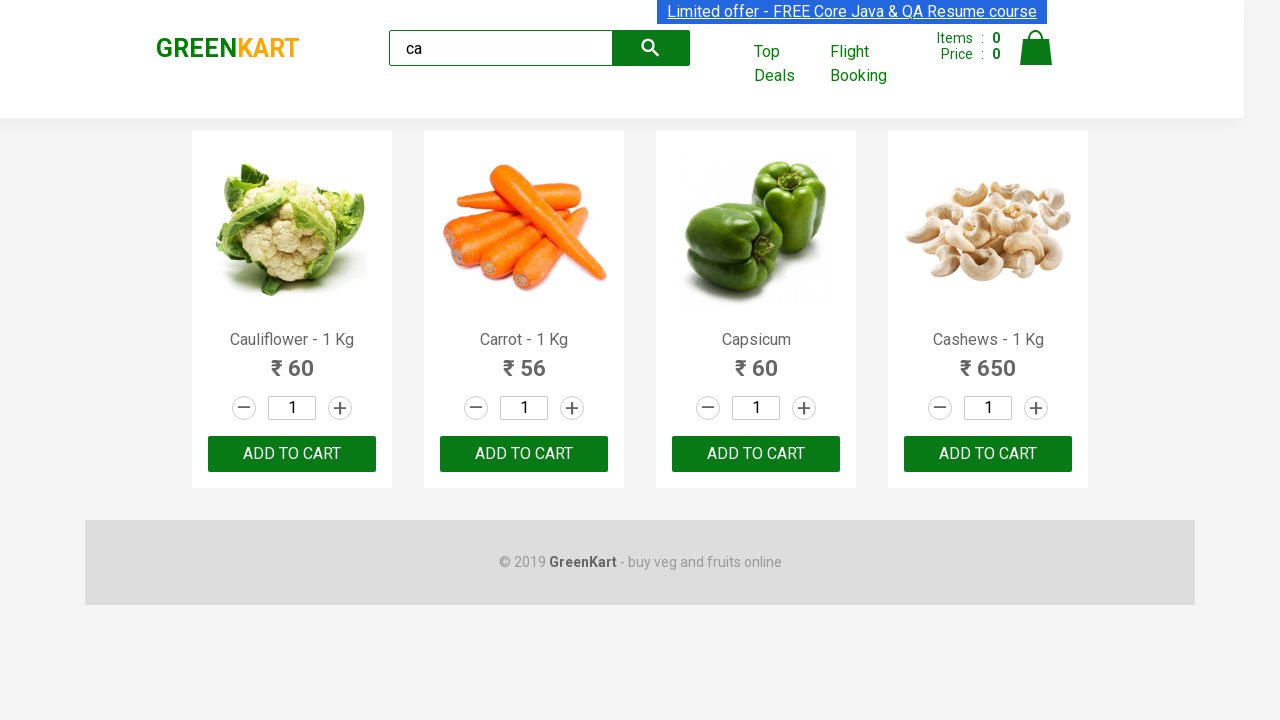

Added Cauliflower - 1 Kg to cart at (292, 454) on .products .product >> nth=0 >> button[type='button']
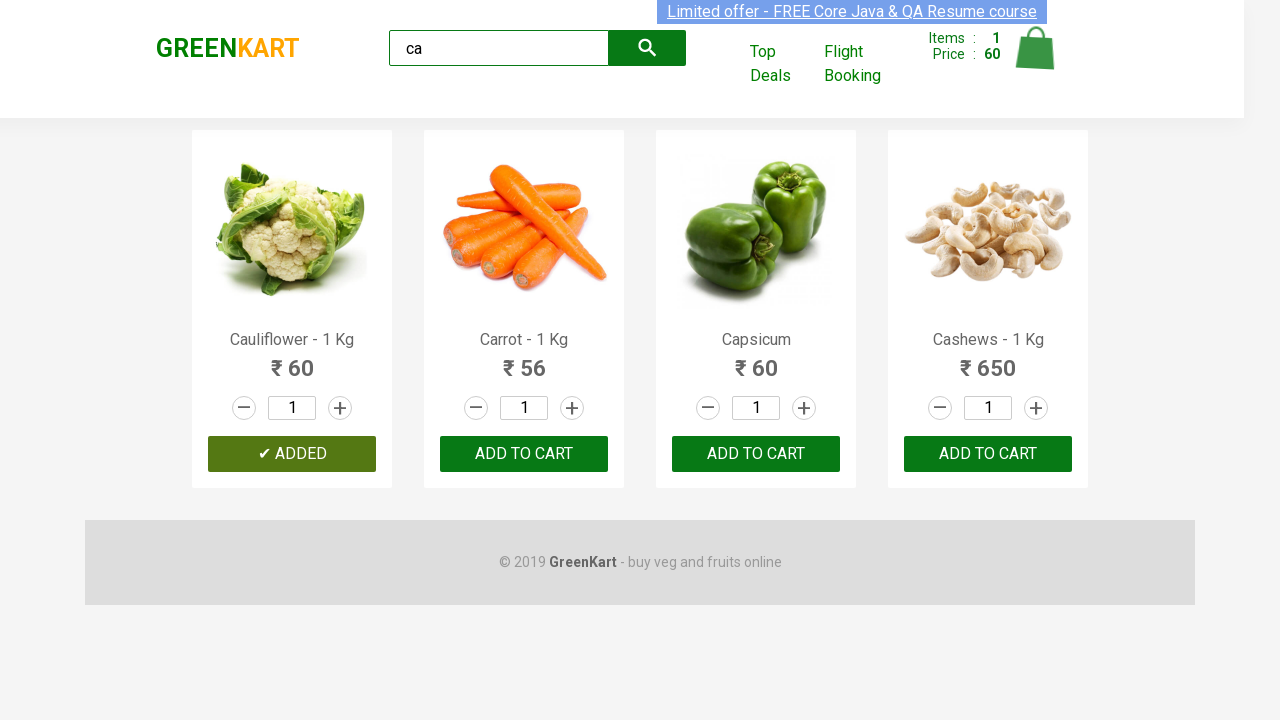

Read product name: Carrot - 1 Kg
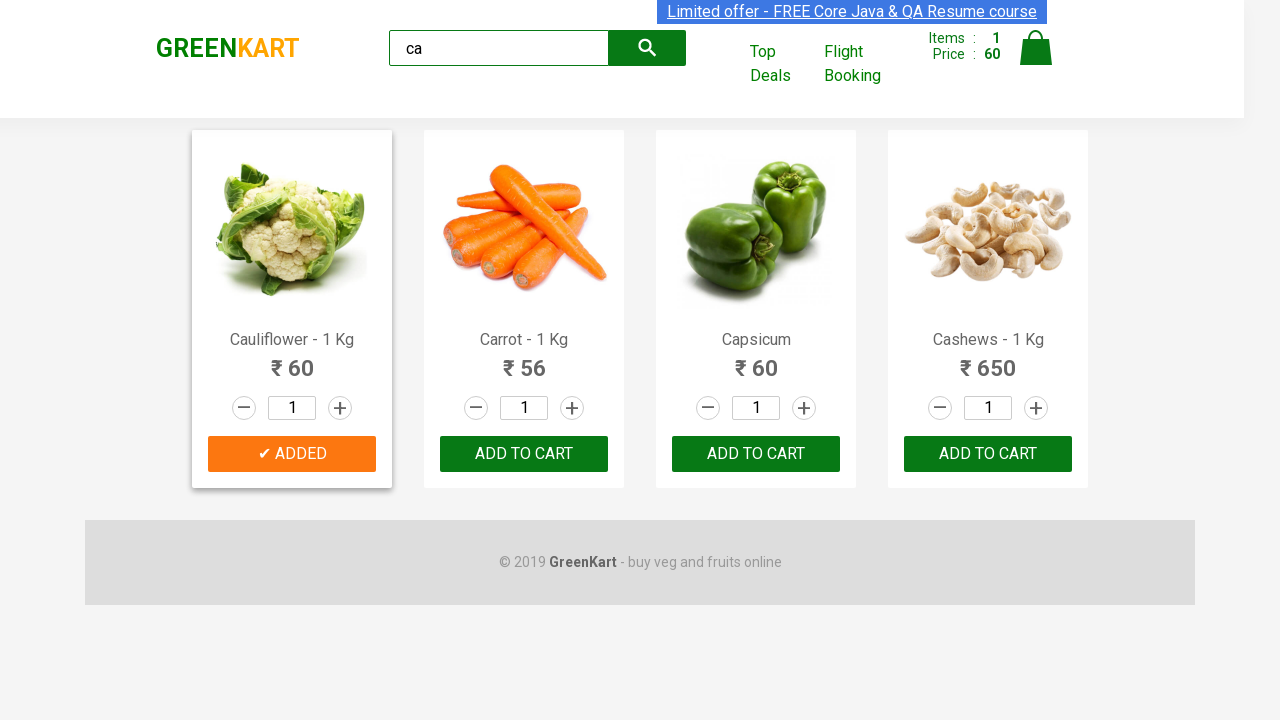

Added Carrot - 1 Kg to cart at (524, 454) on .products .product >> nth=1 >> button[type='button']
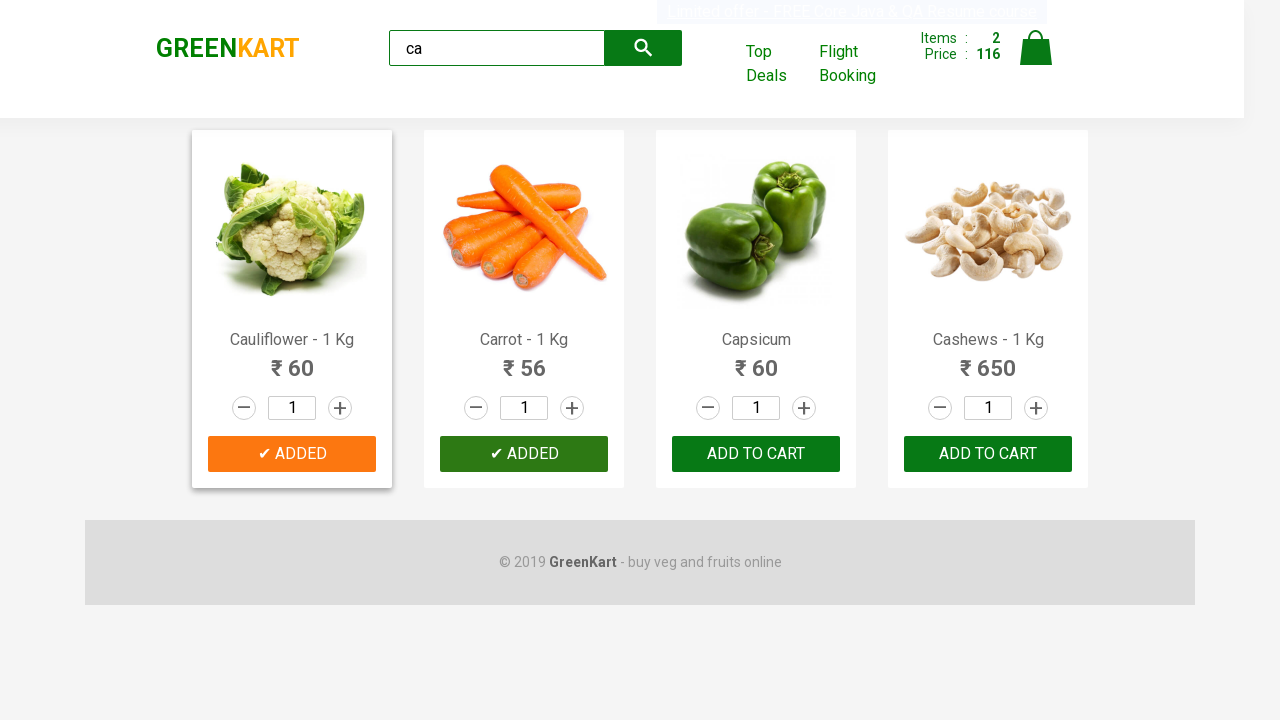

Read product name: Capsicum
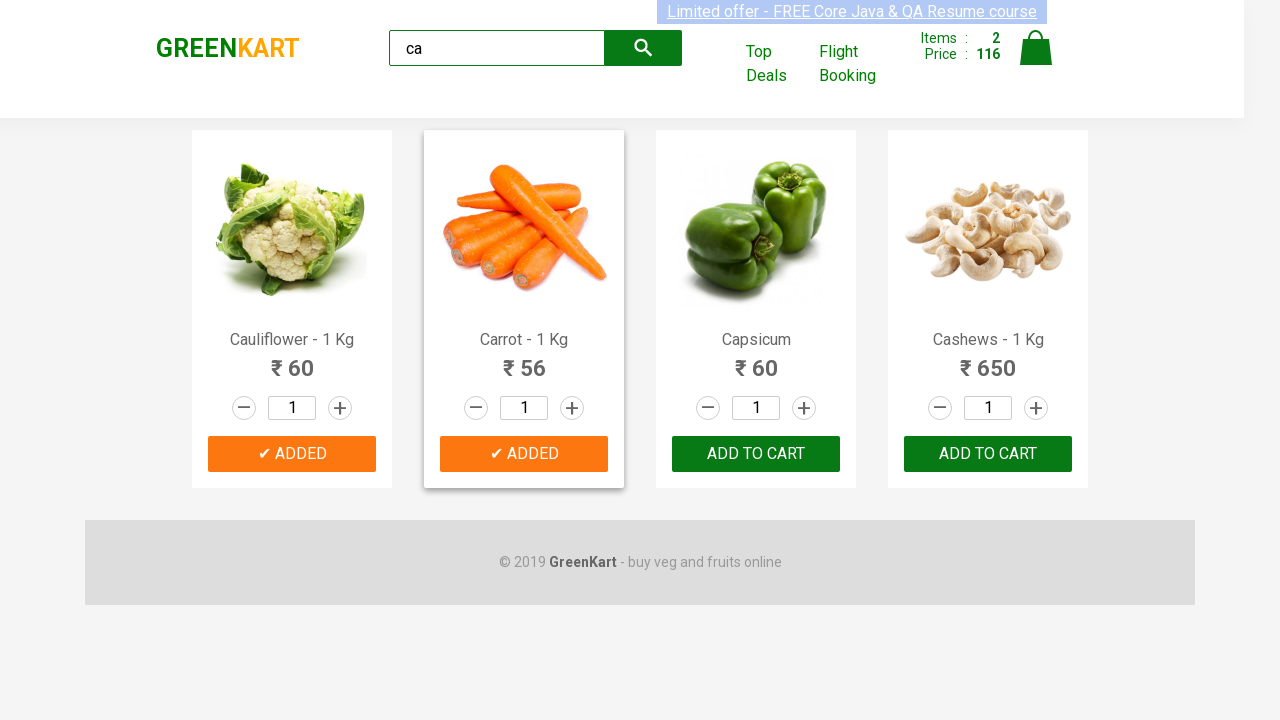

Read product name: Cashews - 1 Kg
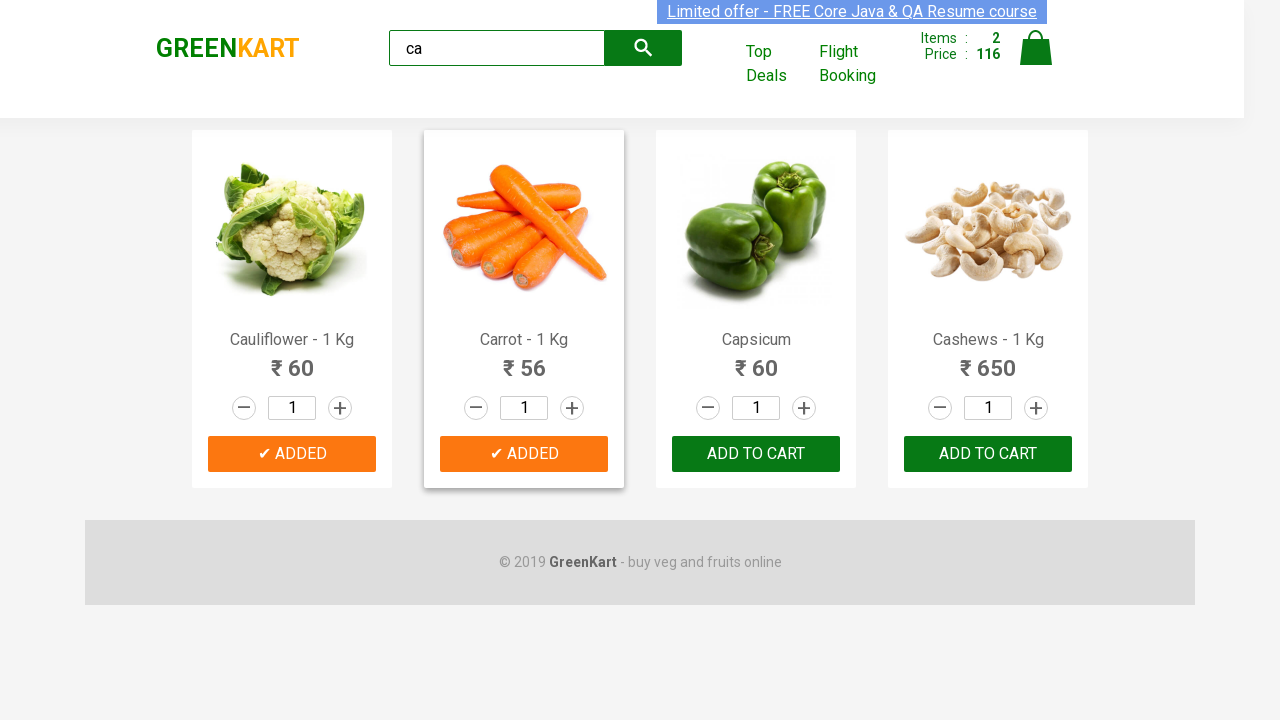

Added Cashews - 1 Kg to cart at (988, 454) on .products .product >> nth=3 >> button[type='button']
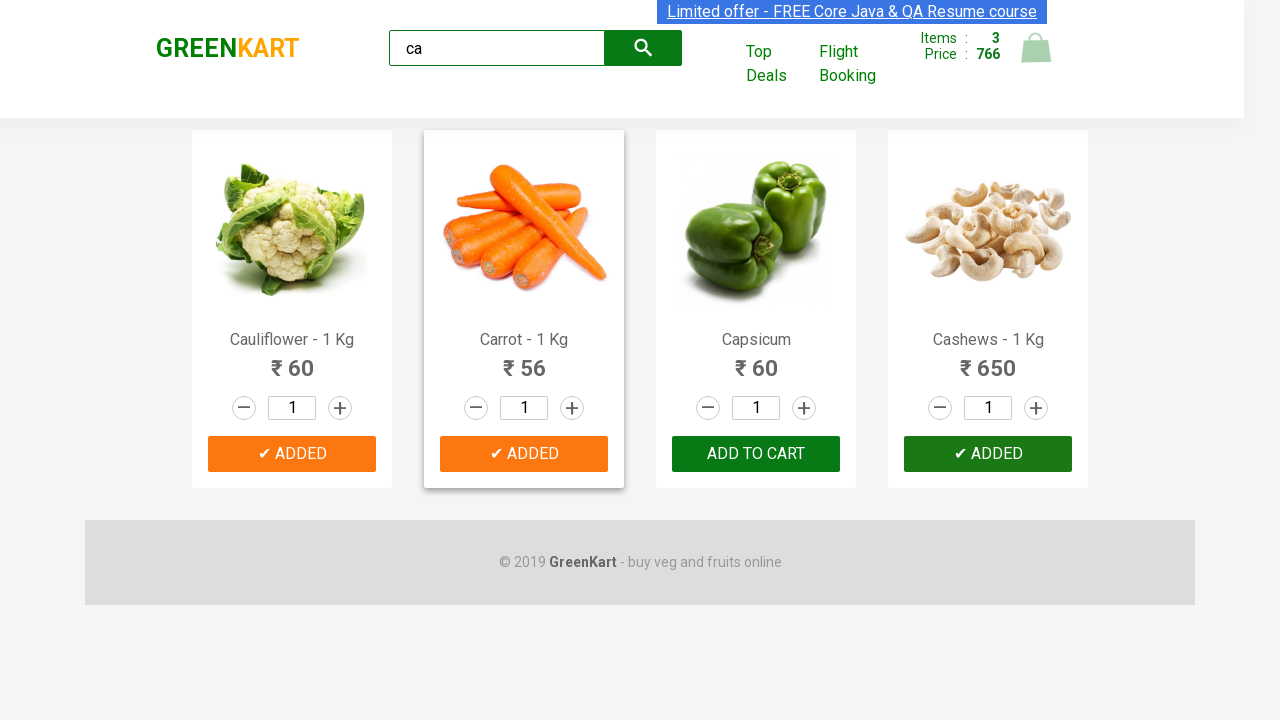

Retrieved brand text: GREENKART
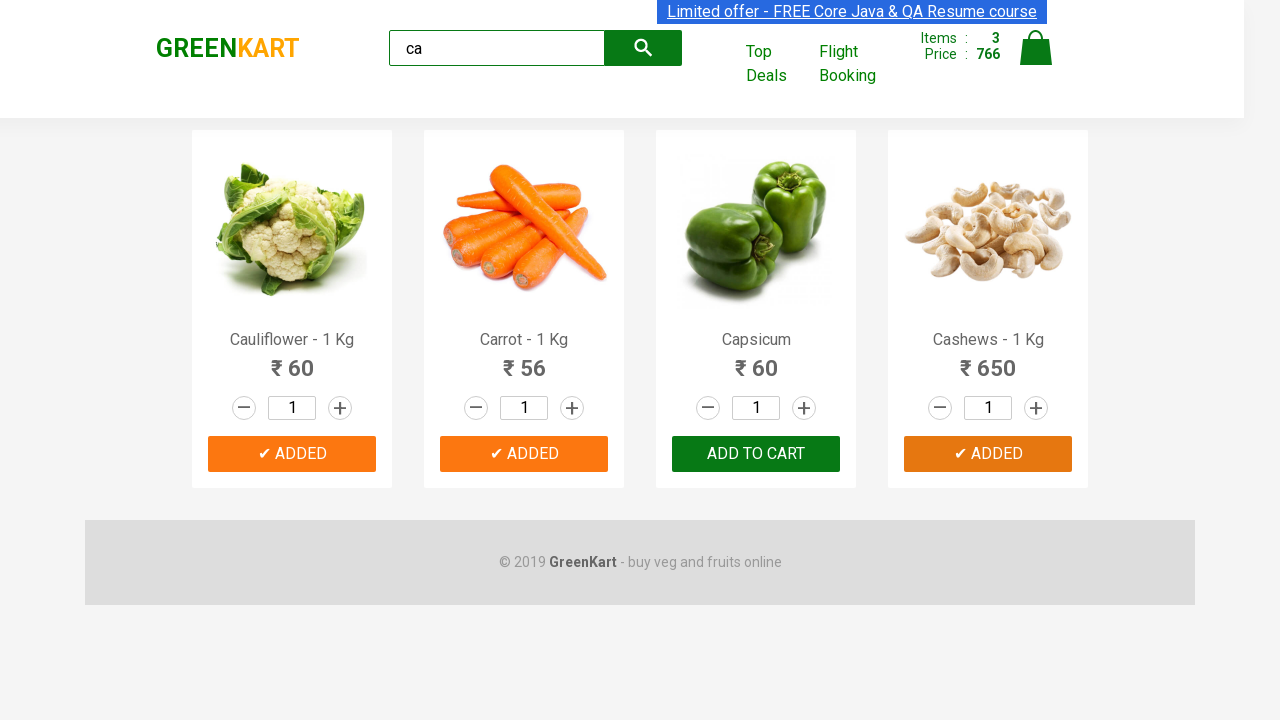

Printed brand text to console: GREENKART
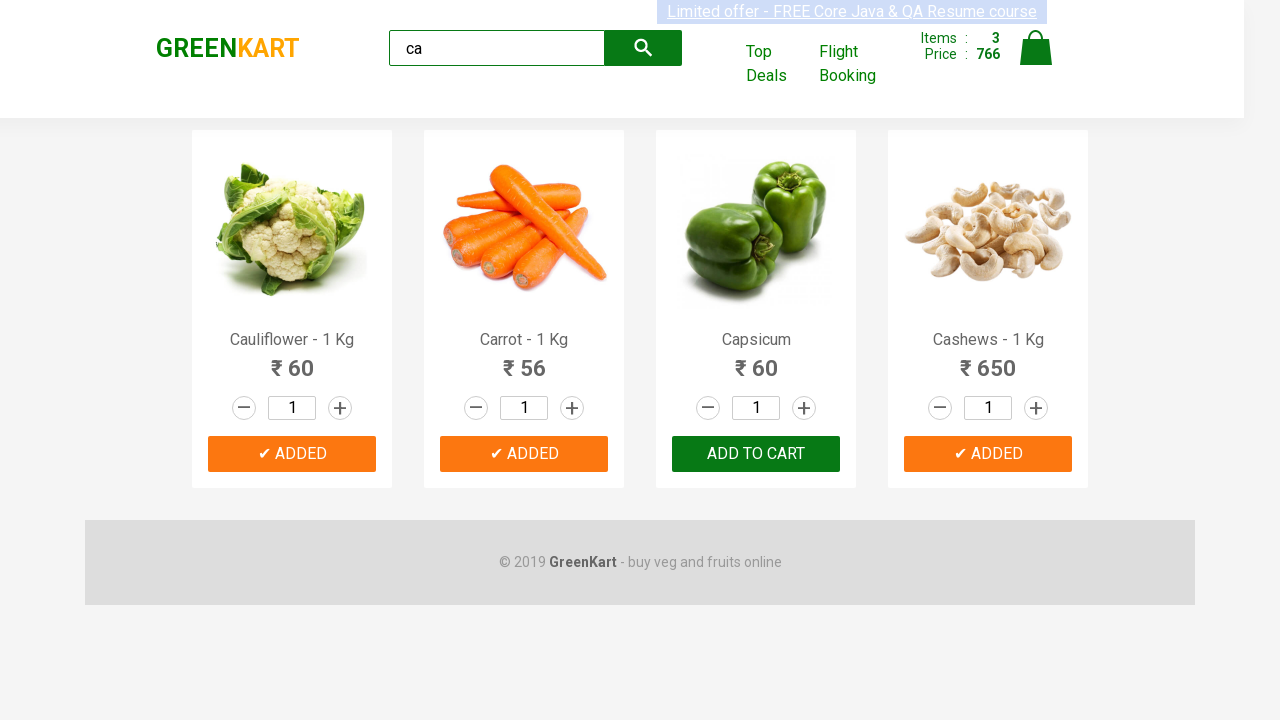

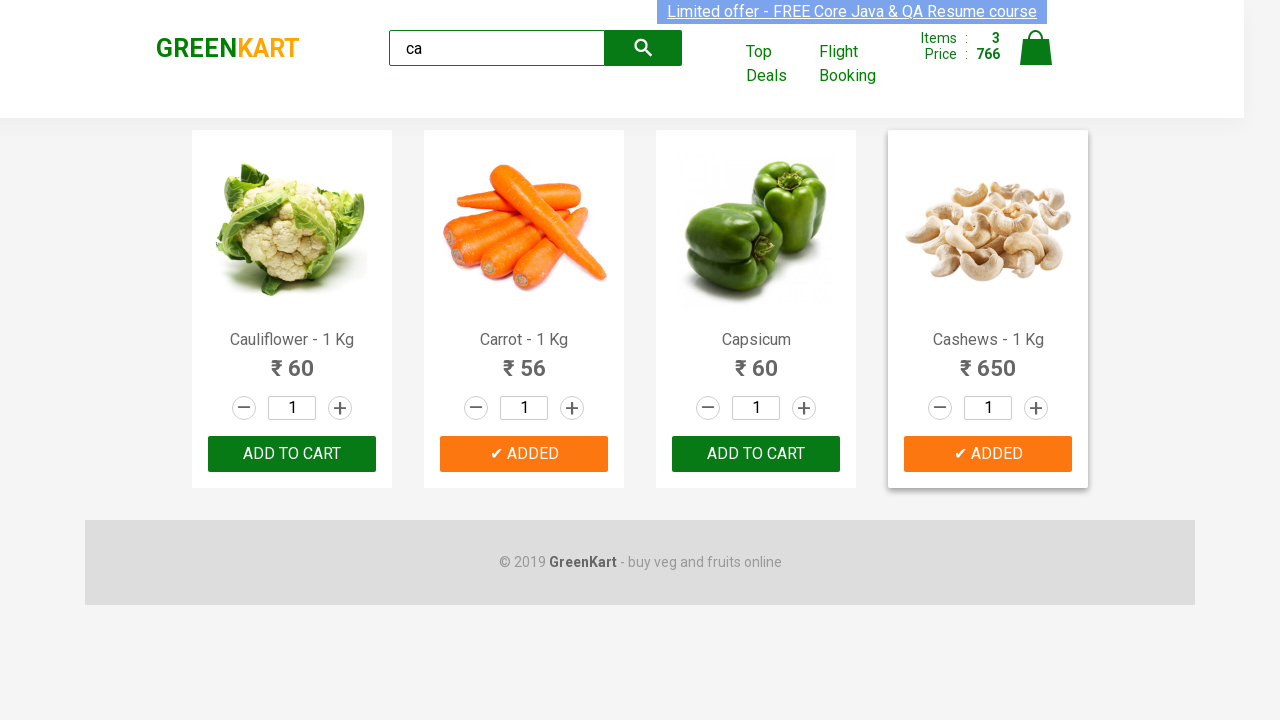